Tests implicit wait functionality by waiting for a landscape image to load on the page and verifying its source attribute

Starting URL: https://bonigarcia.dev/selenium-webdriver-java/loading-images.html

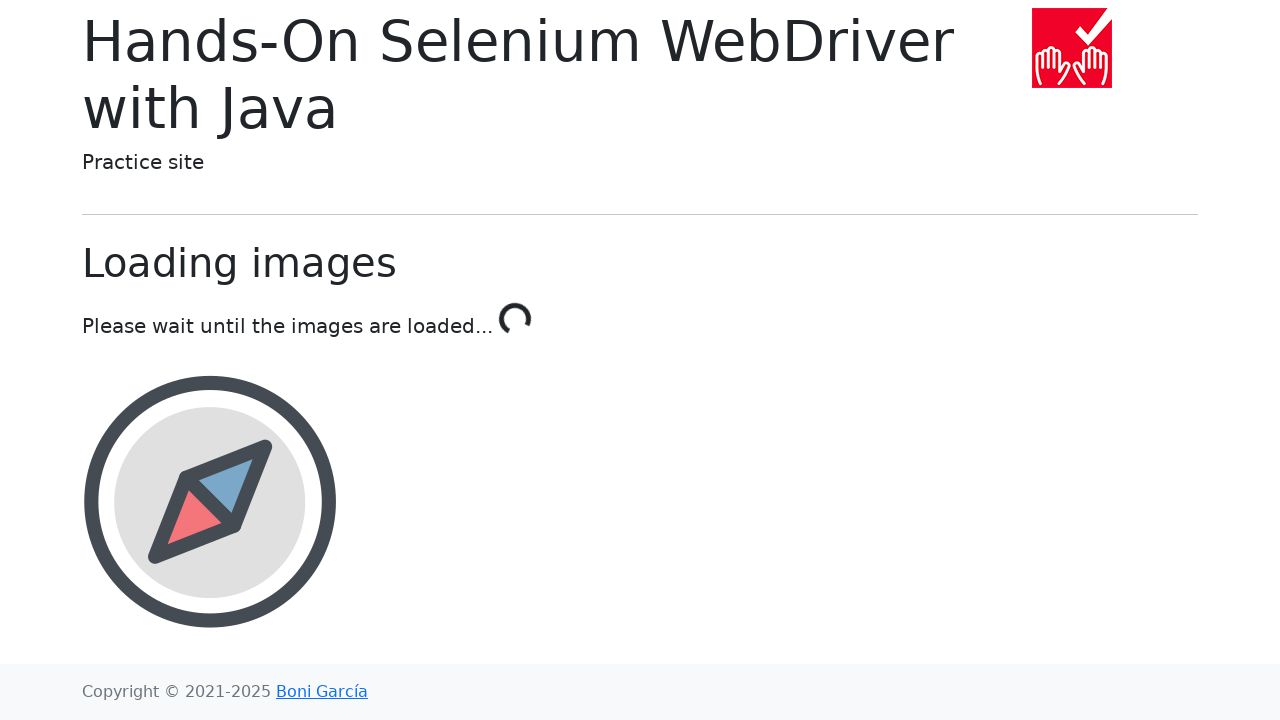

Waited for landscape image element to be present
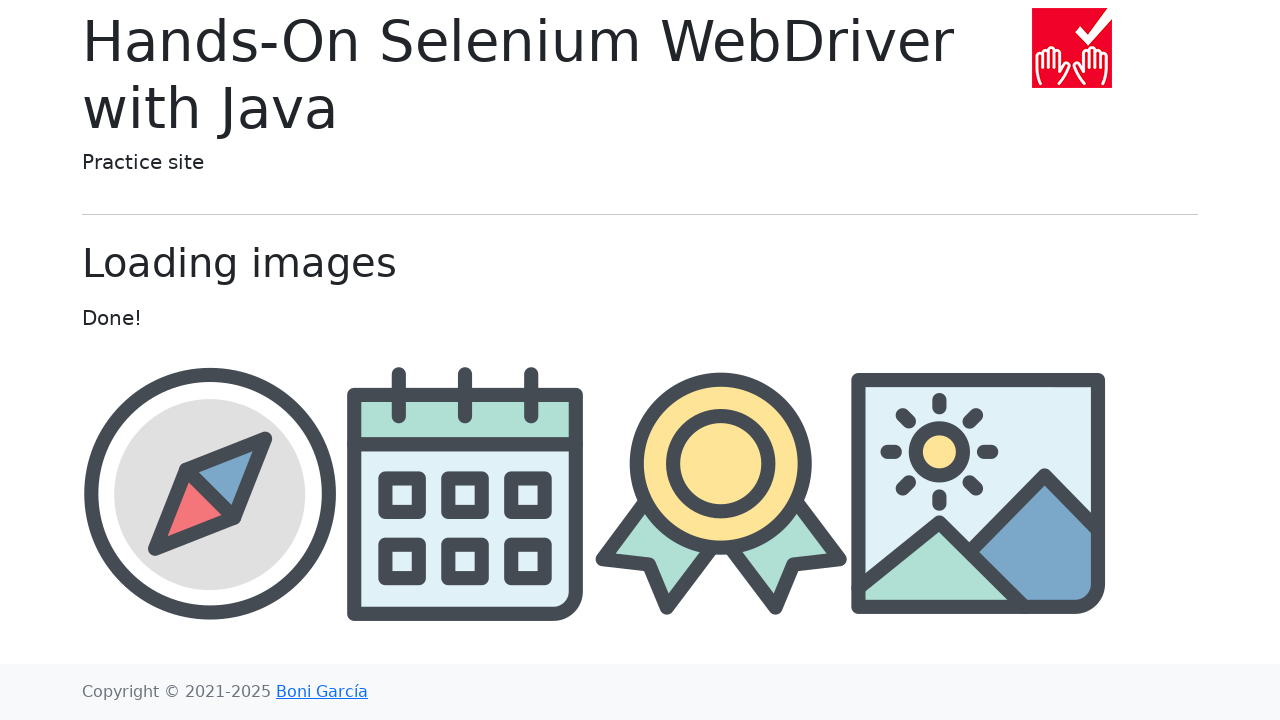

Verified landscape image source attribute contains 'landscape.png'
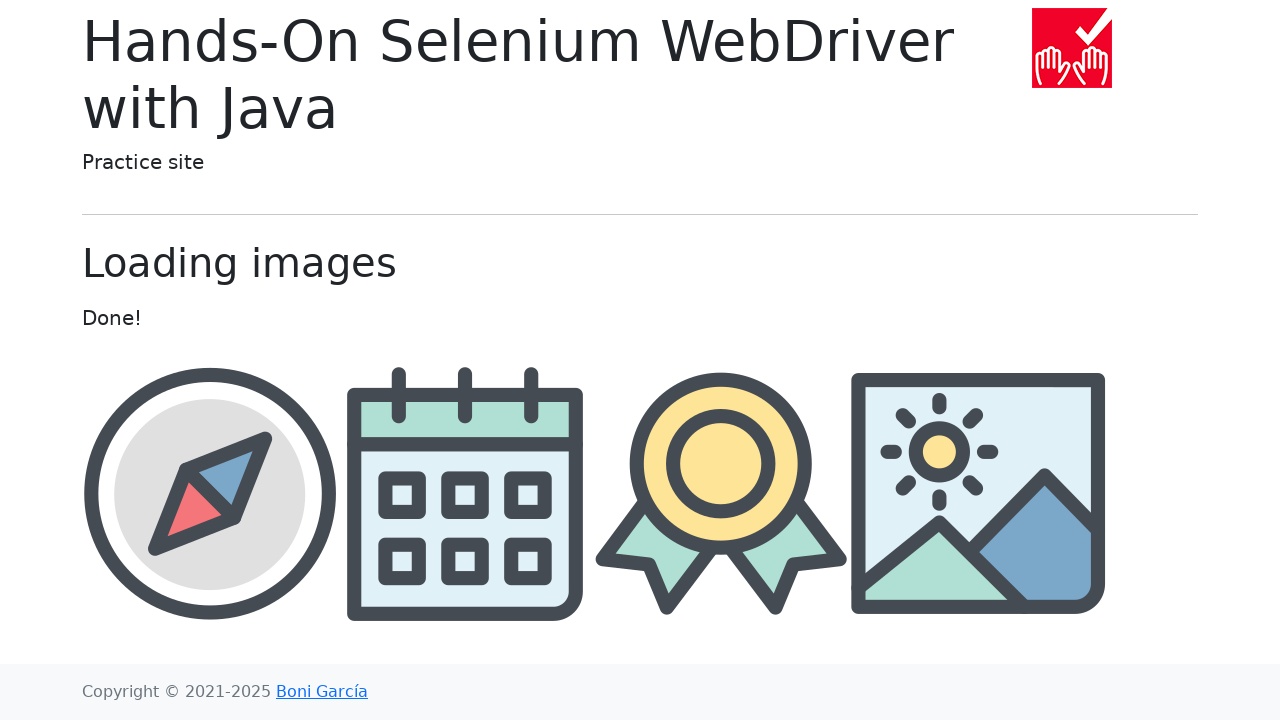

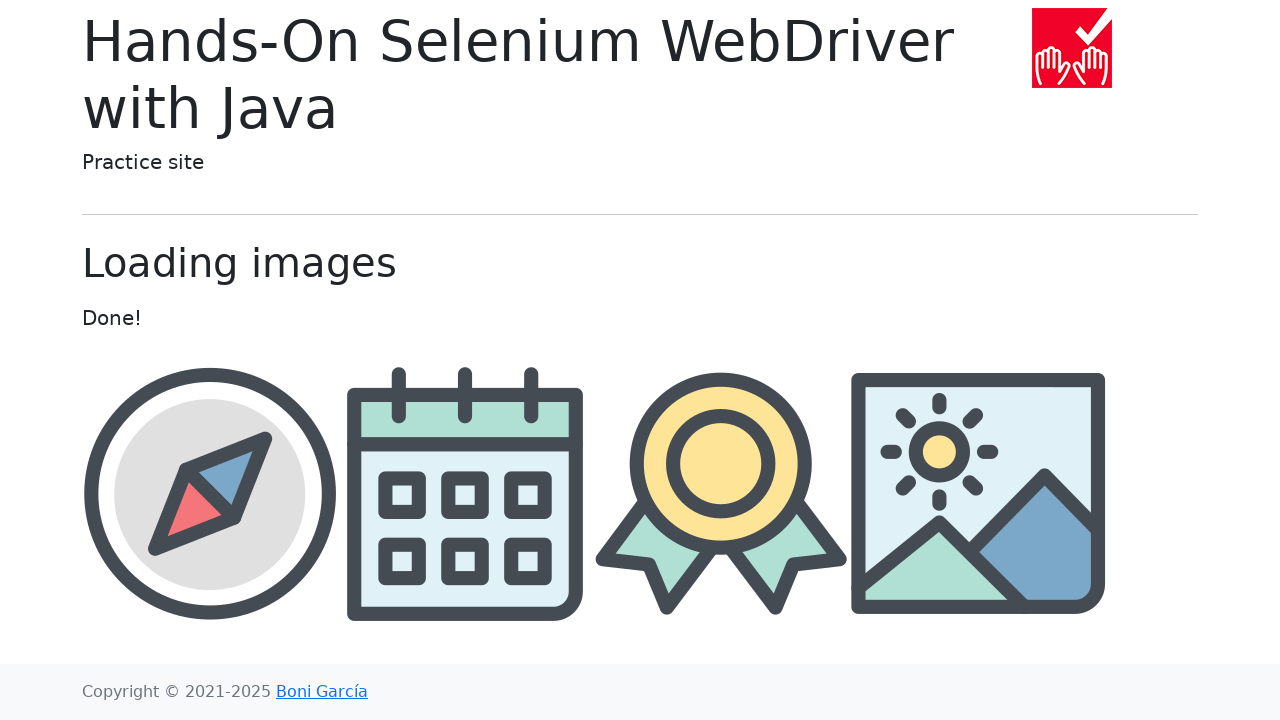